Tests clicking the All filter to display all todo items after filtering.

Starting URL: https://demo.playwright.dev/todomvc

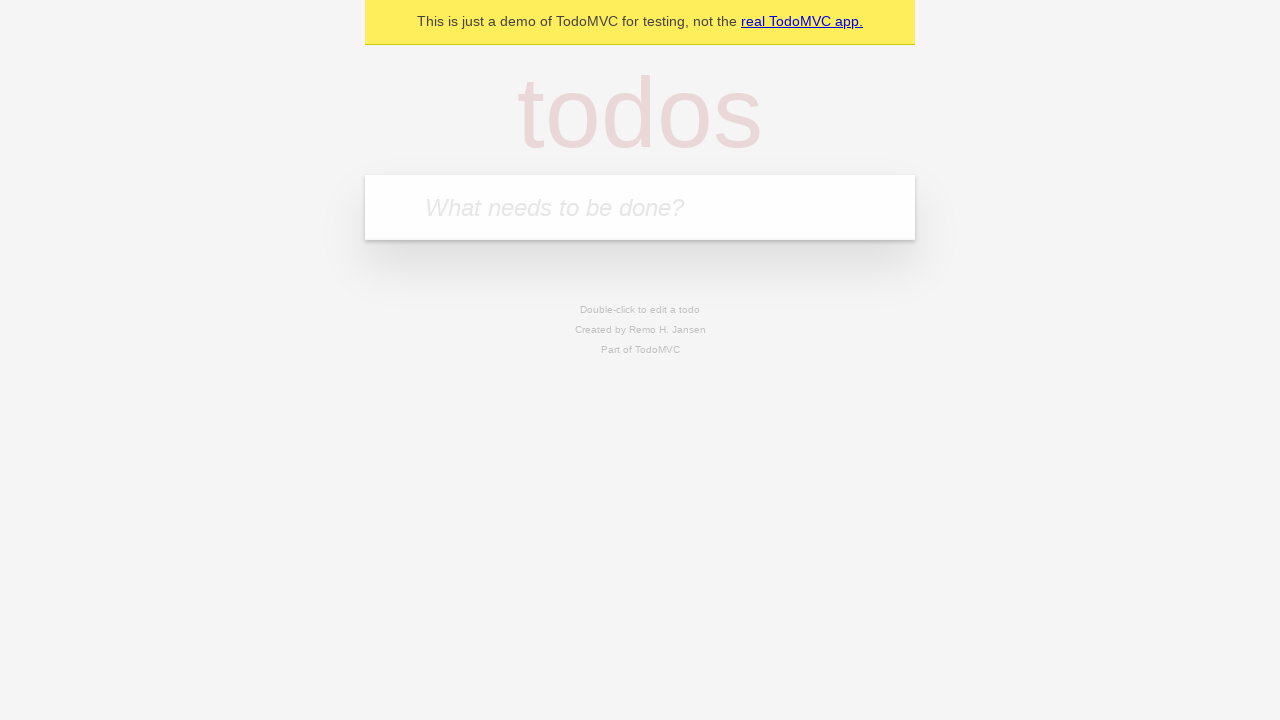

Filled todo input with 'buy some cheese' on internal:attr=[placeholder="What needs to be done?"i]
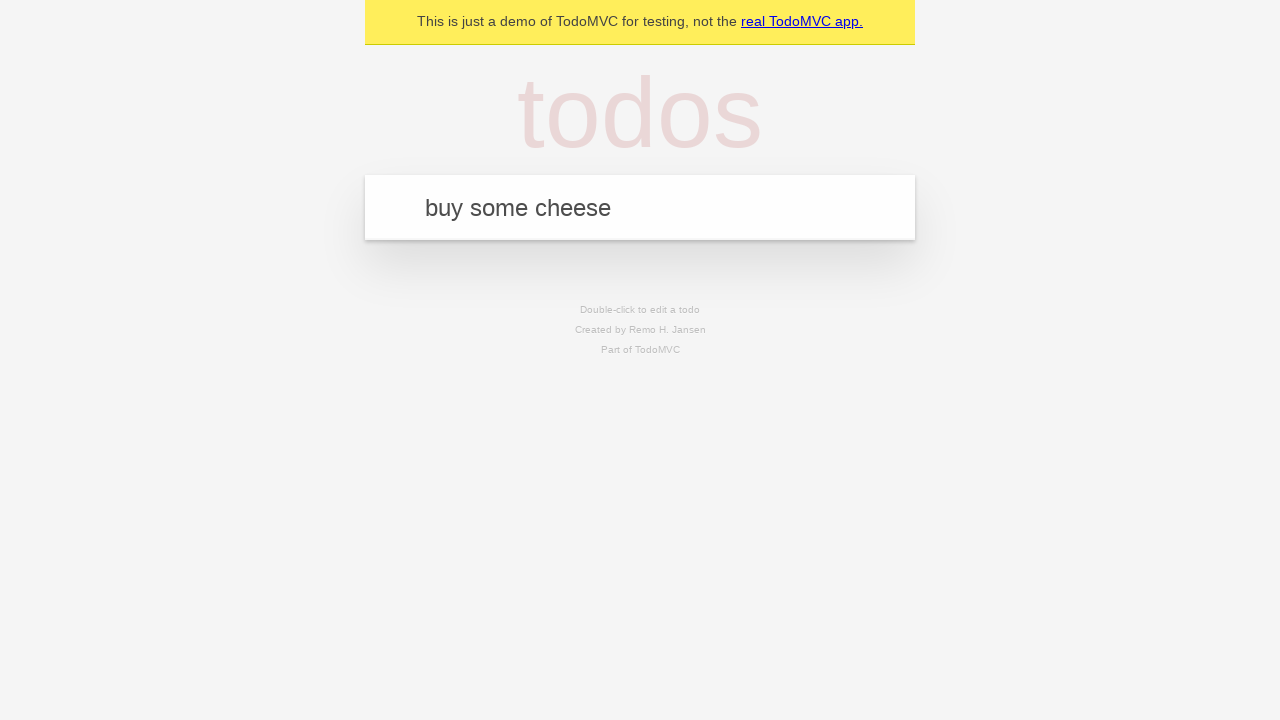

Pressed Enter to add first todo item on internal:attr=[placeholder="What needs to be done?"i]
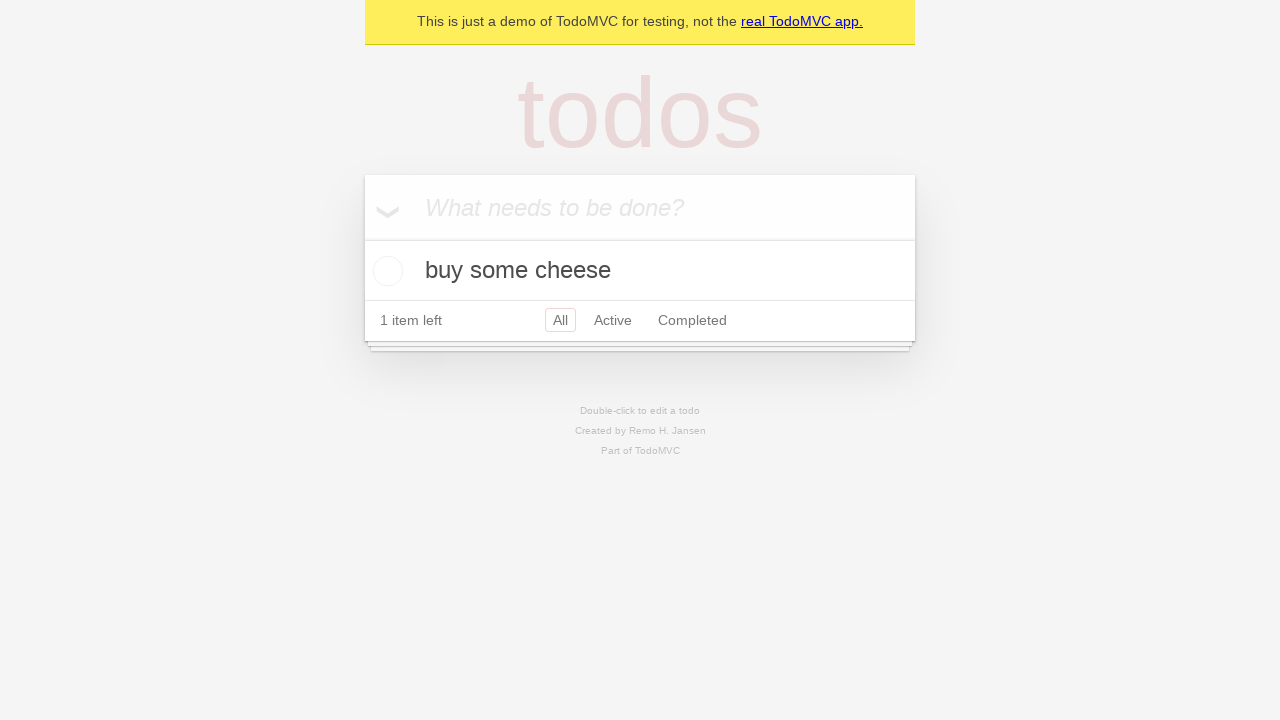

Filled todo input with 'feed the cat' on internal:attr=[placeholder="What needs to be done?"i]
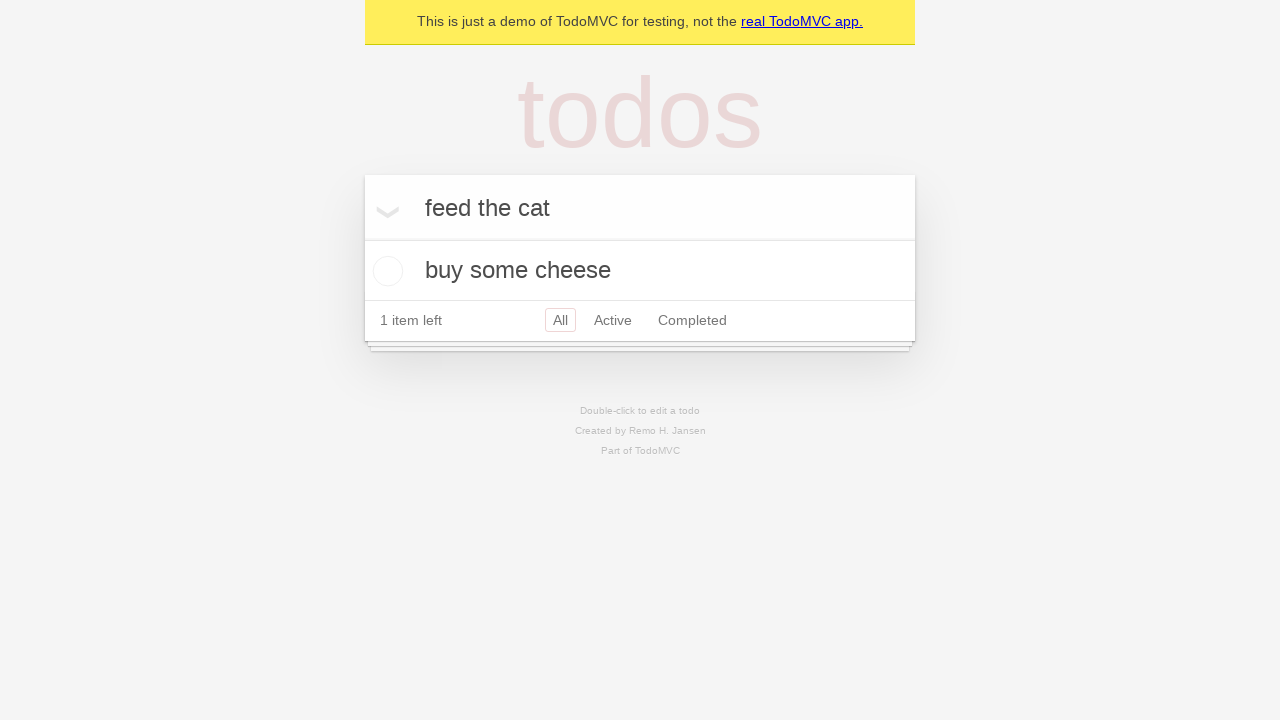

Pressed Enter to add second todo item on internal:attr=[placeholder="What needs to be done?"i]
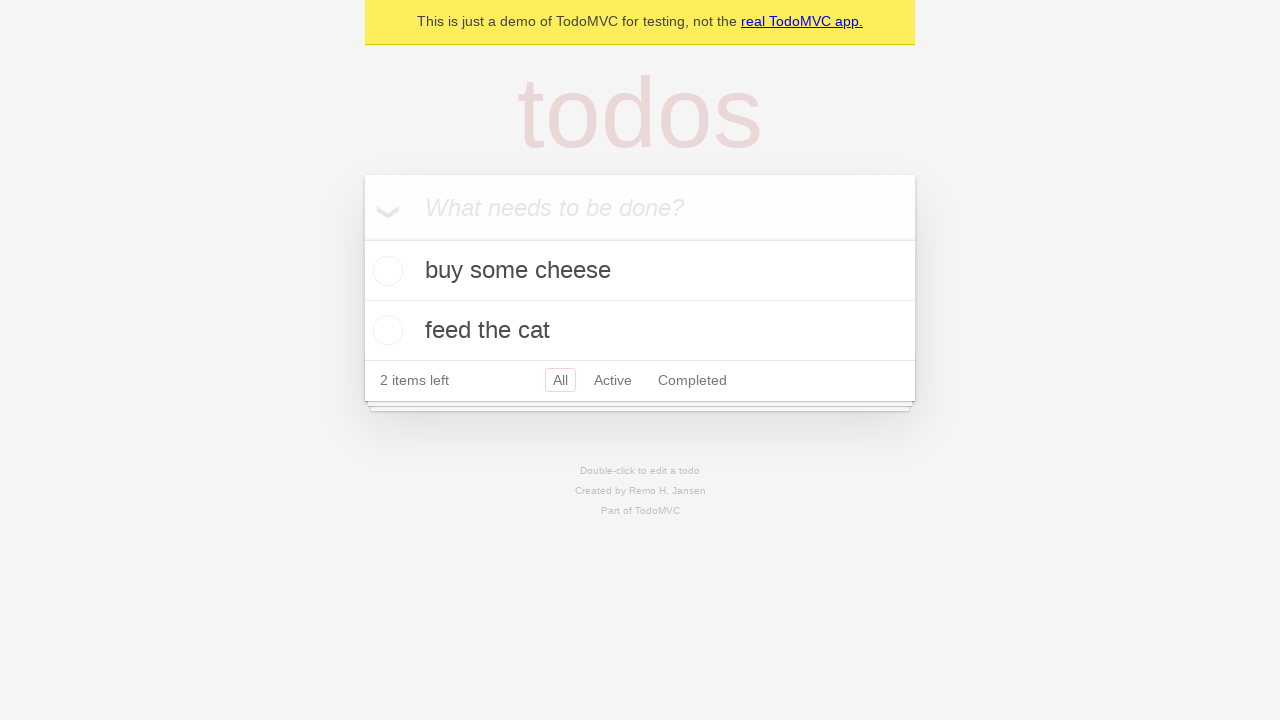

Filled todo input with 'book a doctors appointment' on internal:attr=[placeholder="What needs to be done?"i]
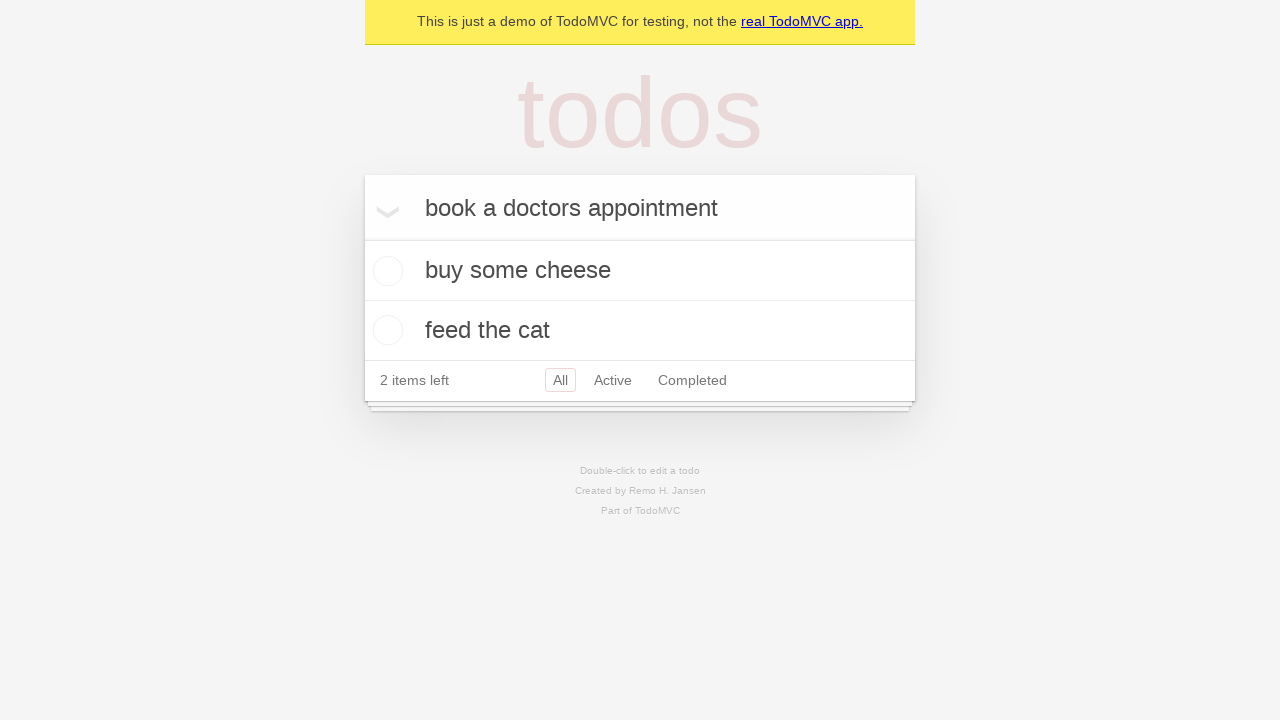

Pressed Enter to add third todo item on internal:attr=[placeholder="What needs to be done?"i]
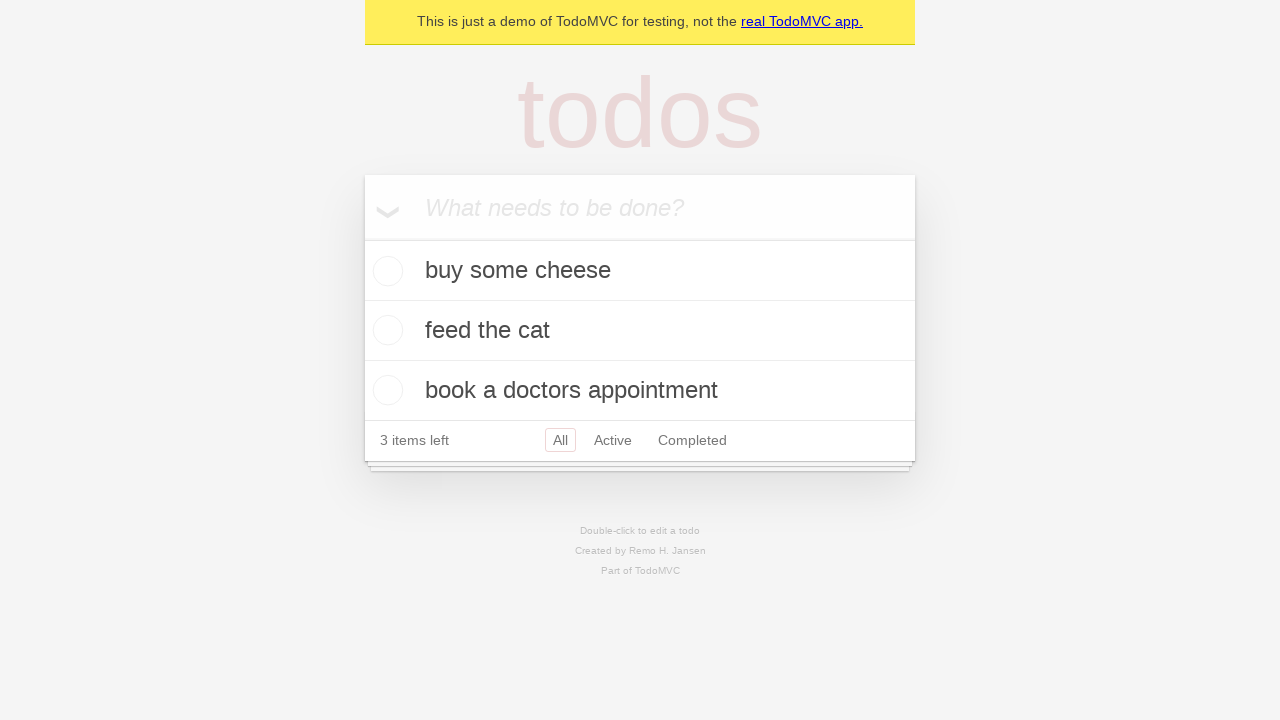

Checked the second todo item checkbox at (385, 330) on internal:testid=[data-testid="todo-item"s] >> nth=1 >> internal:role=checkbox
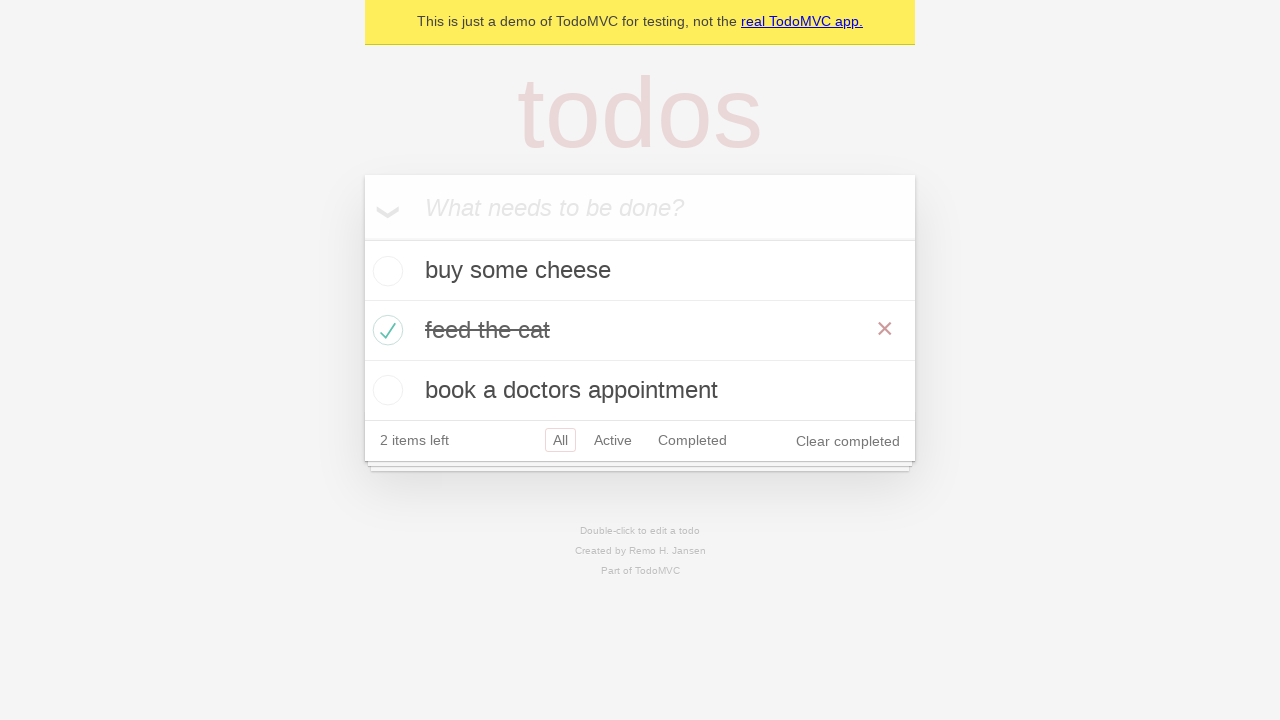

Clicked Active filter to display only active items at (613, 440) on internal:role=link[name="Active"i]
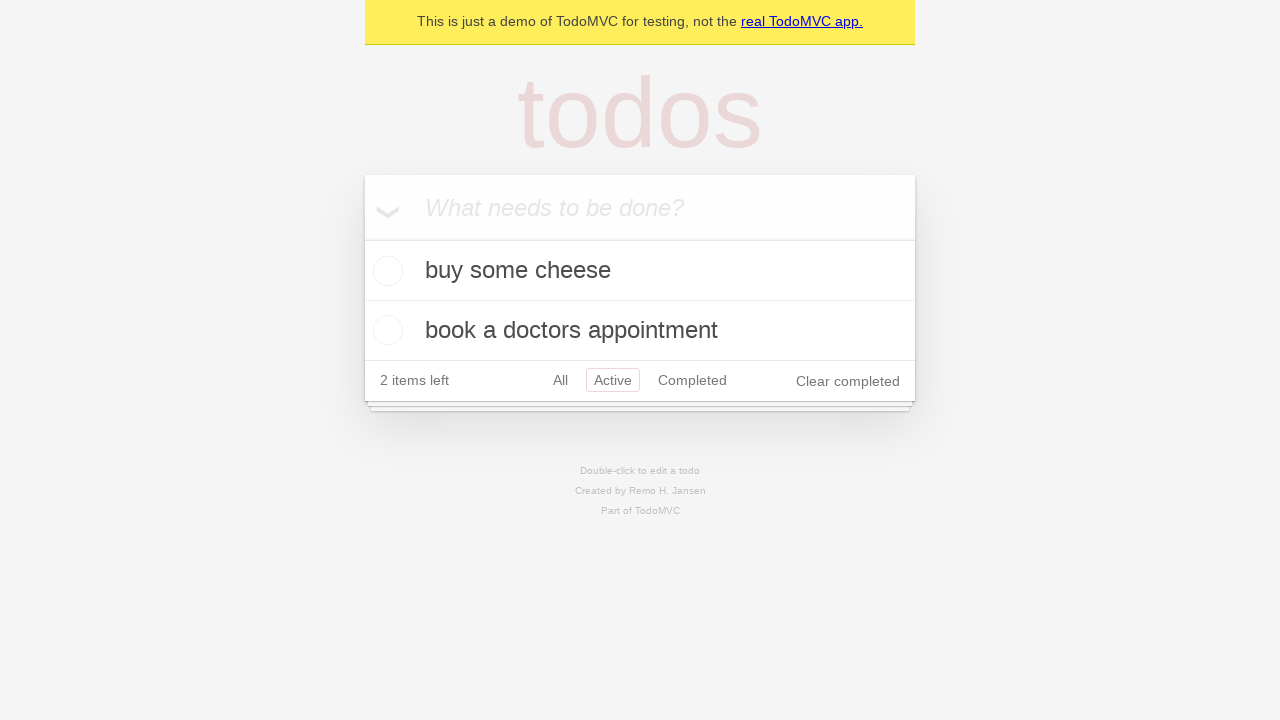

Clicked Completed filter to display only completed items at (692, 380) on internal:role=link[name="Completed"i]
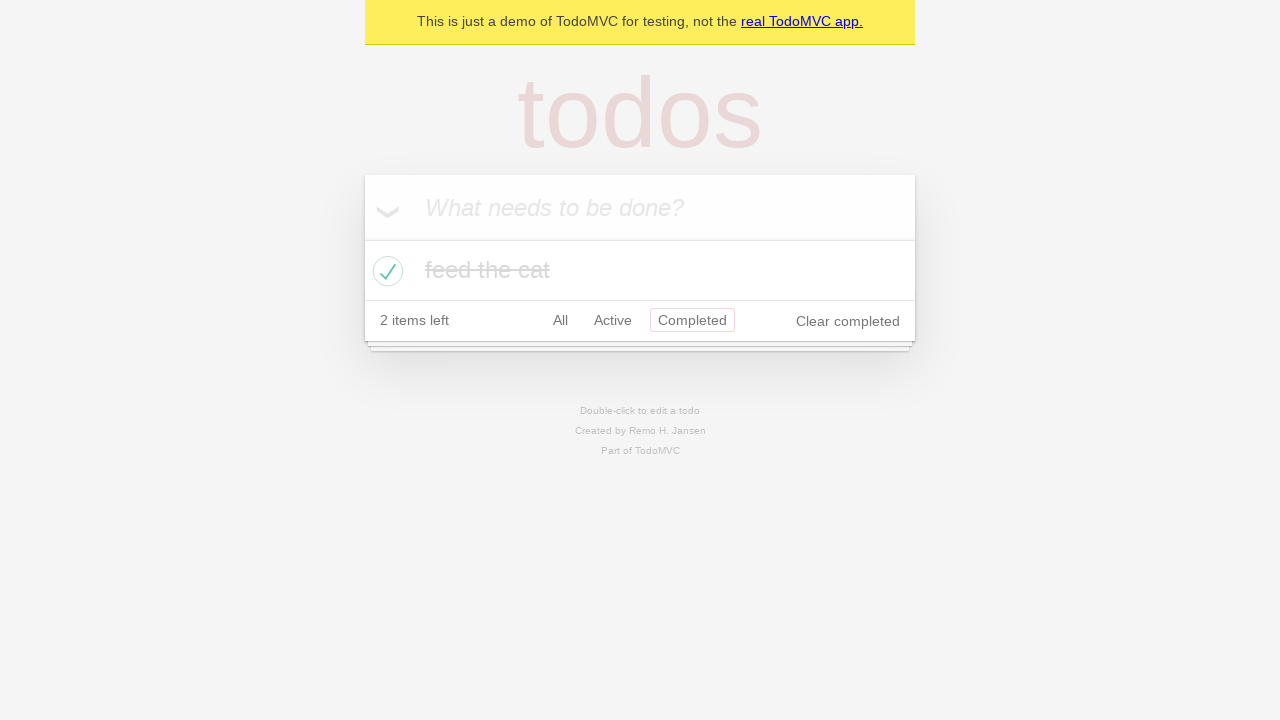

Clicked All filter to display all todo items at (560, 320) on internal:role=link[name="All"i]
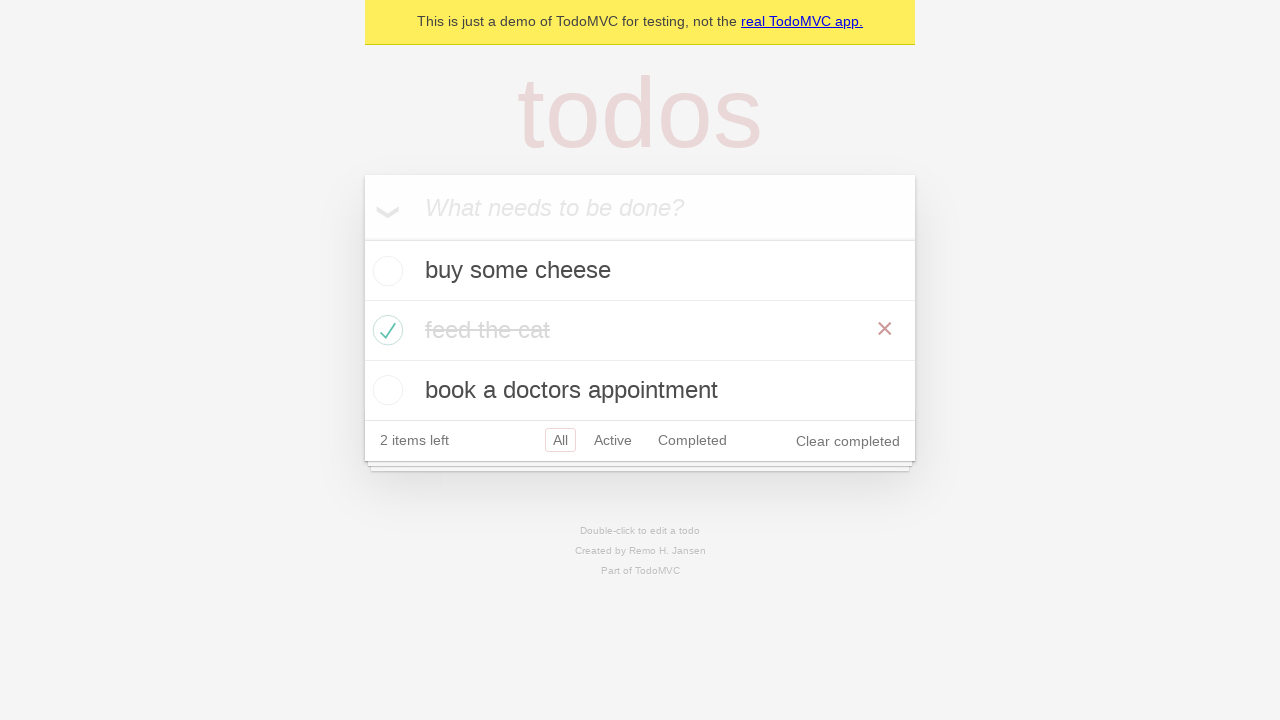

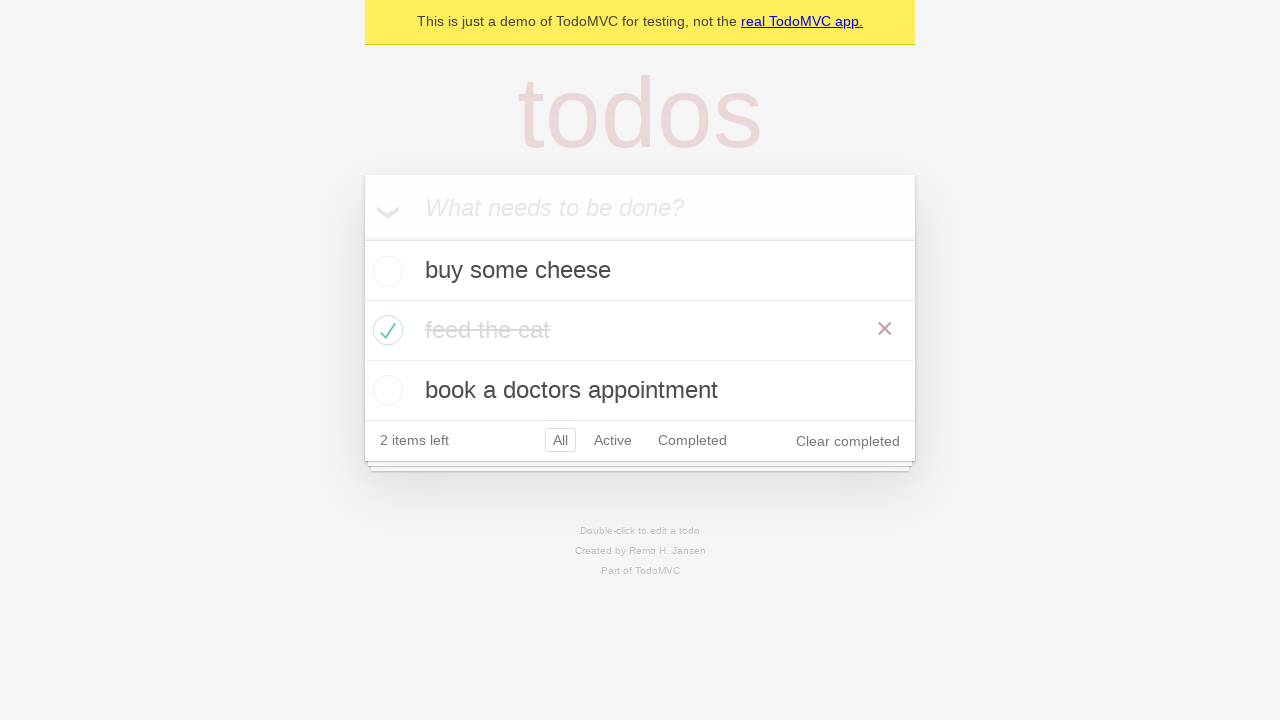